Tests email validation by first entering an invalid email format, then a valid email, and verifying the form validation and output

Starting URL: https://demoqa.com/elements

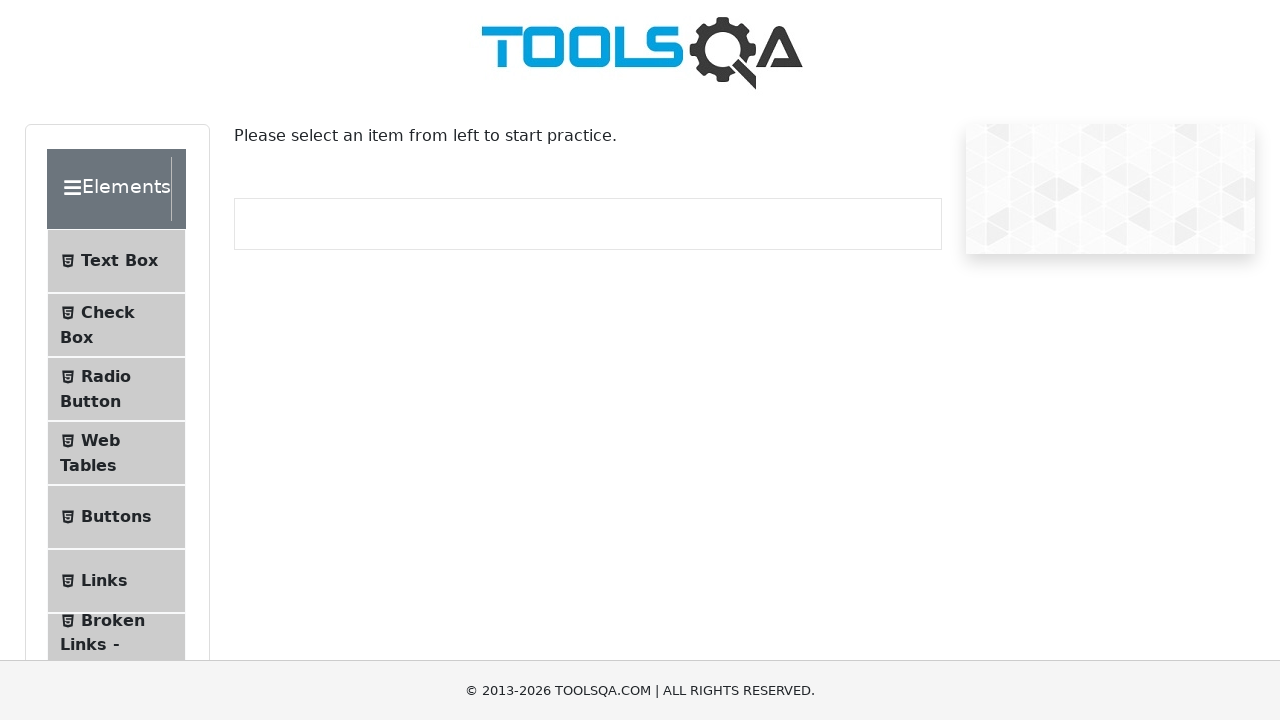

Clicked on the Text Box menu item at (116, 261) on #item-0
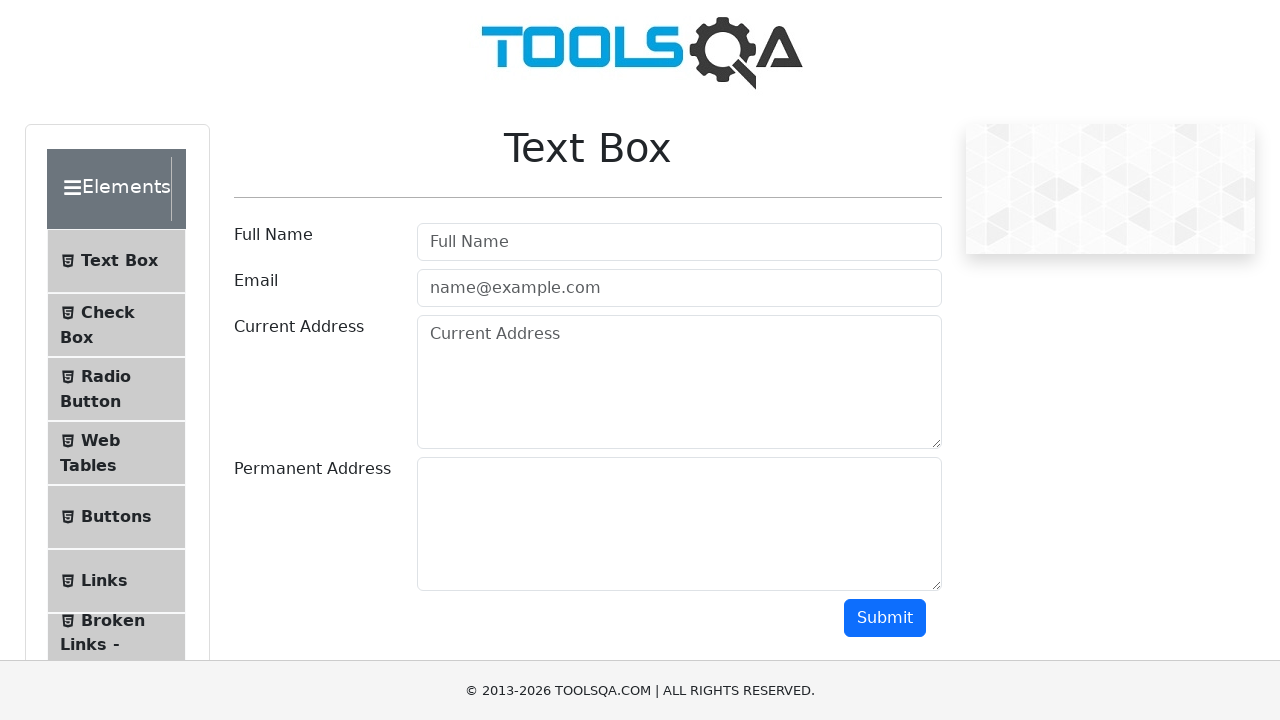

Entered invalid email format 'wrong.email' in email field on #userEmail
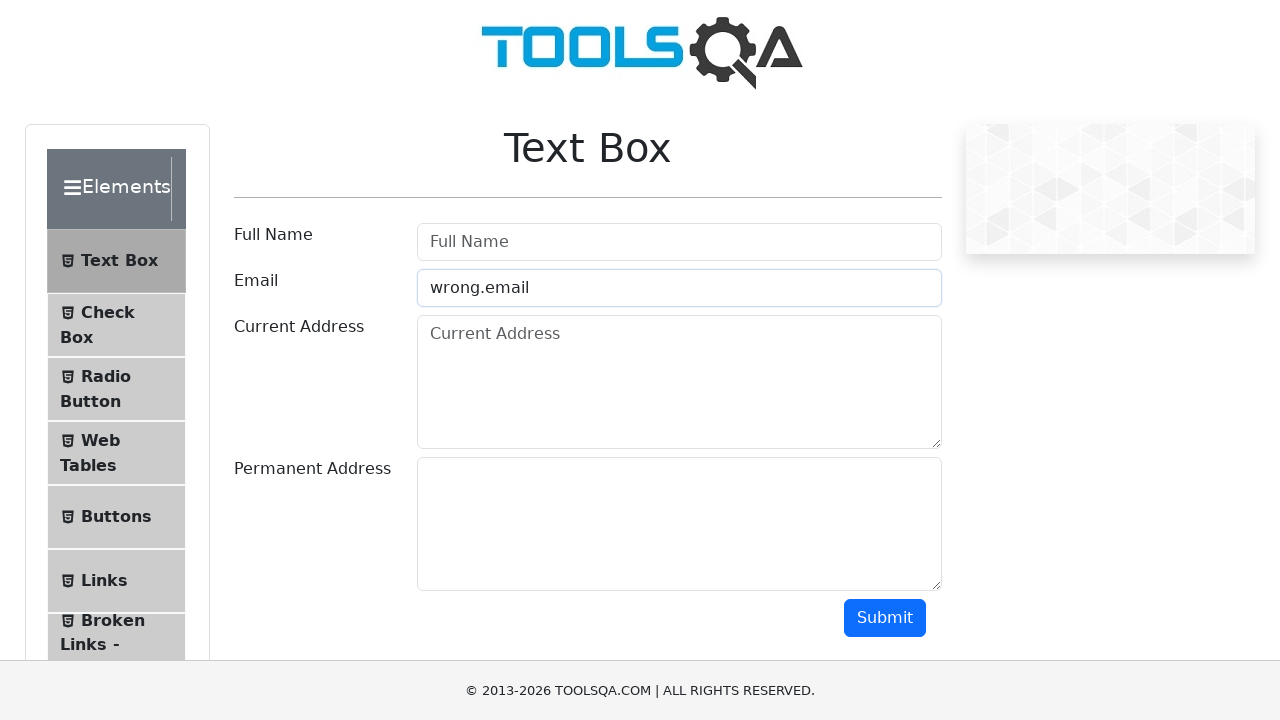

Clicked submit button with invalid email at (885, 618) on #submit
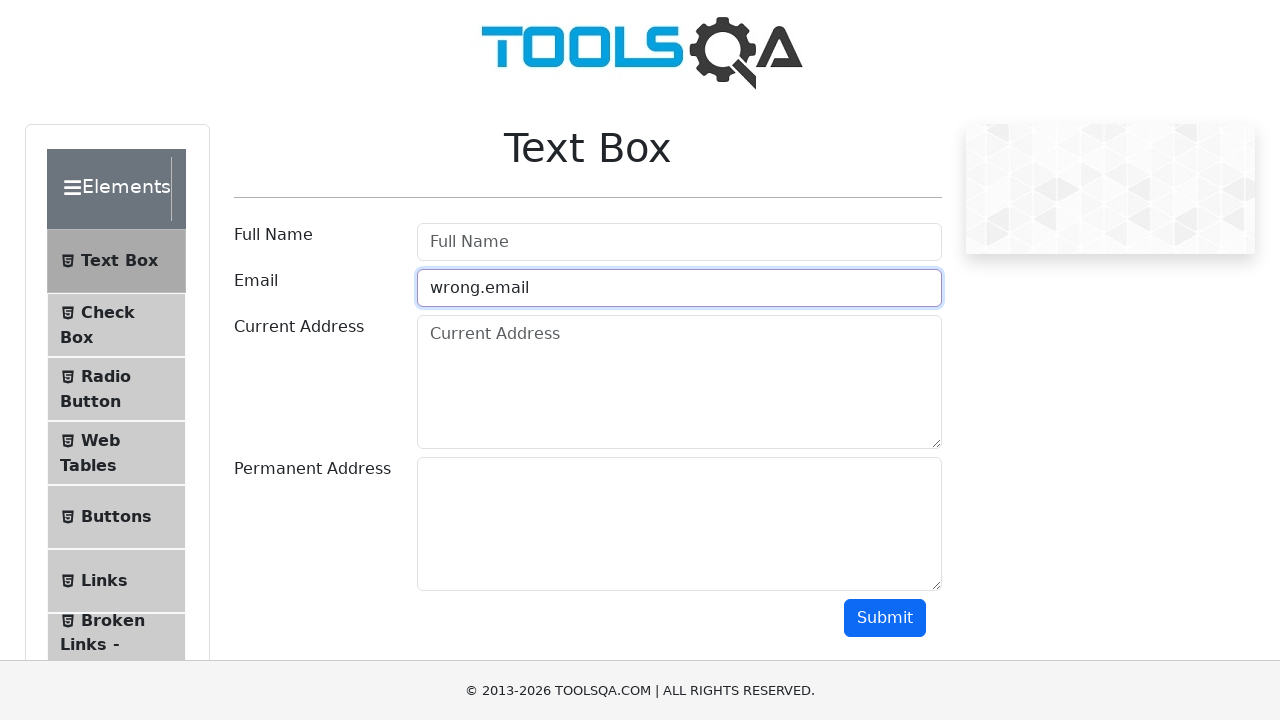

Cleared the email field on #userEmail
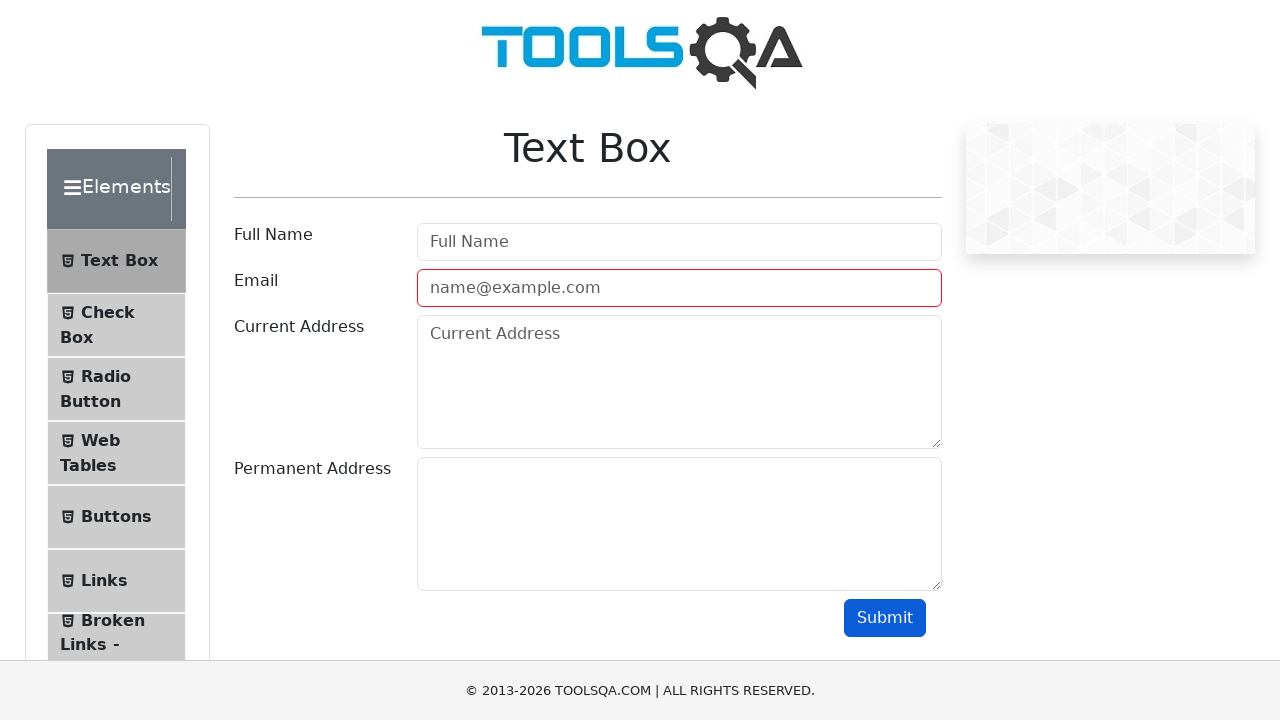

Entered valid email 'valid.email@test.ua' in email field on #userEmail
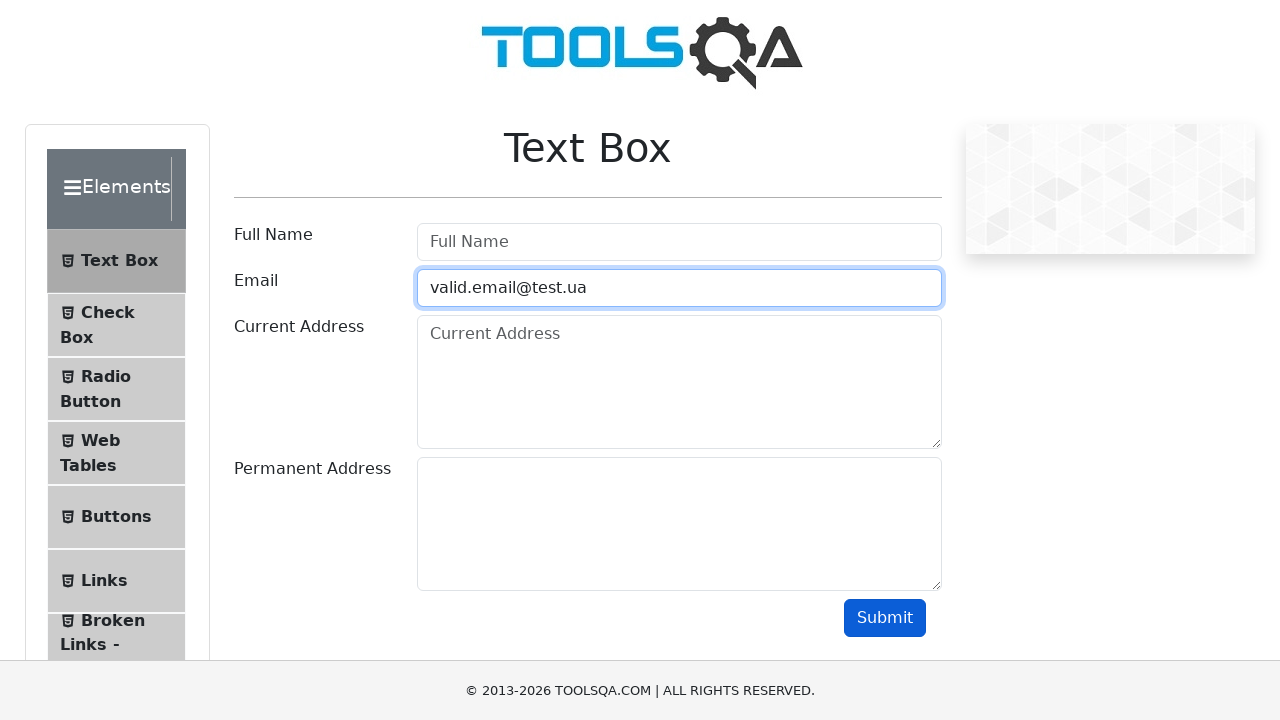

Clicked submit button with valid email at (885, 618) on #submit
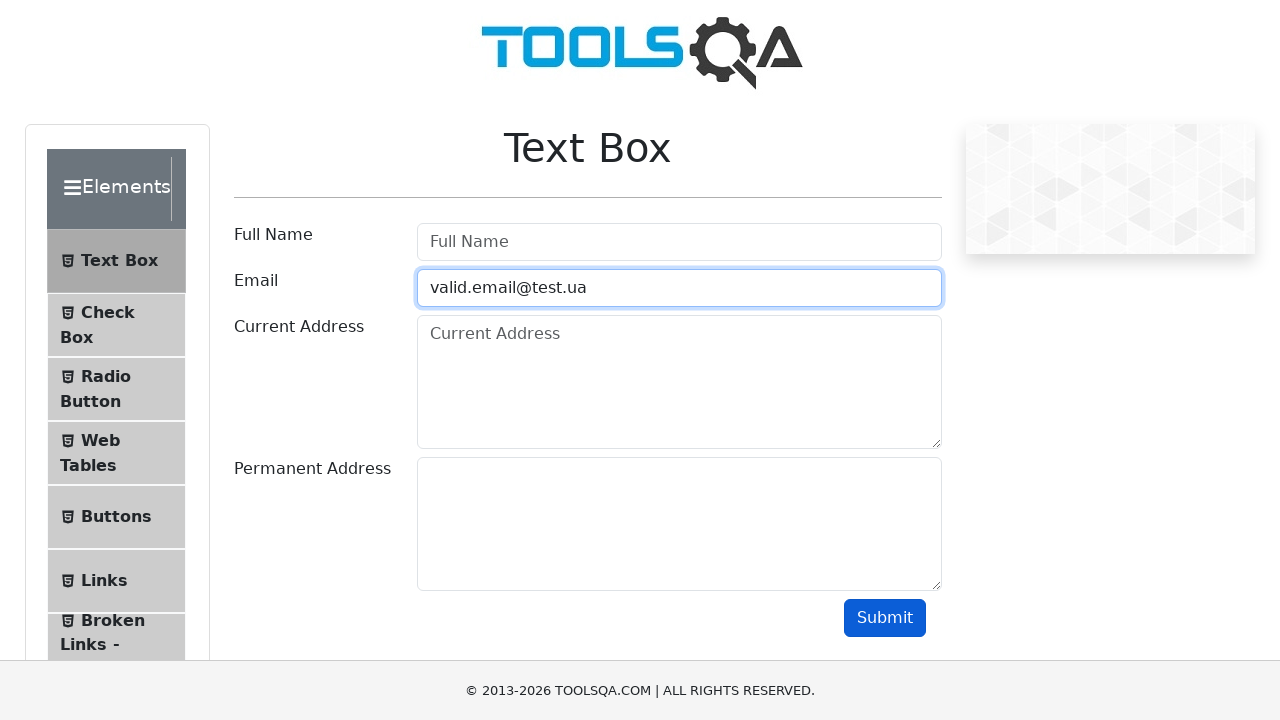

Email output field appeared and loaded
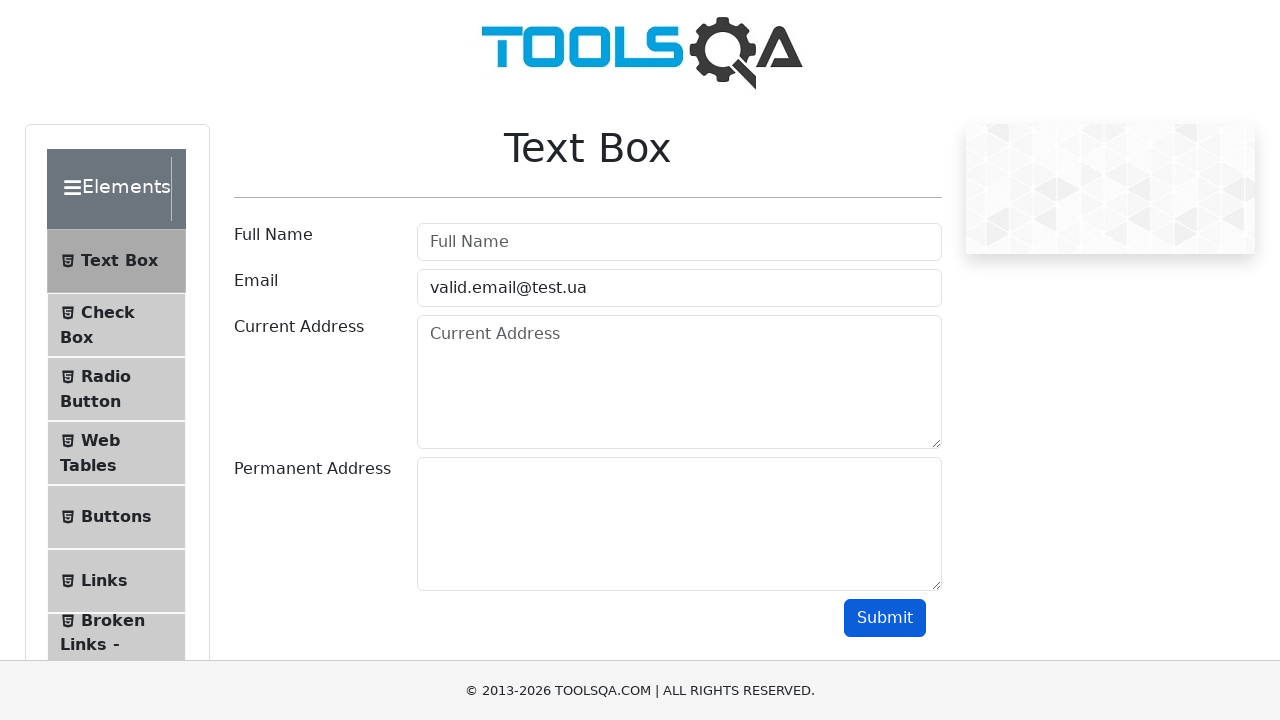

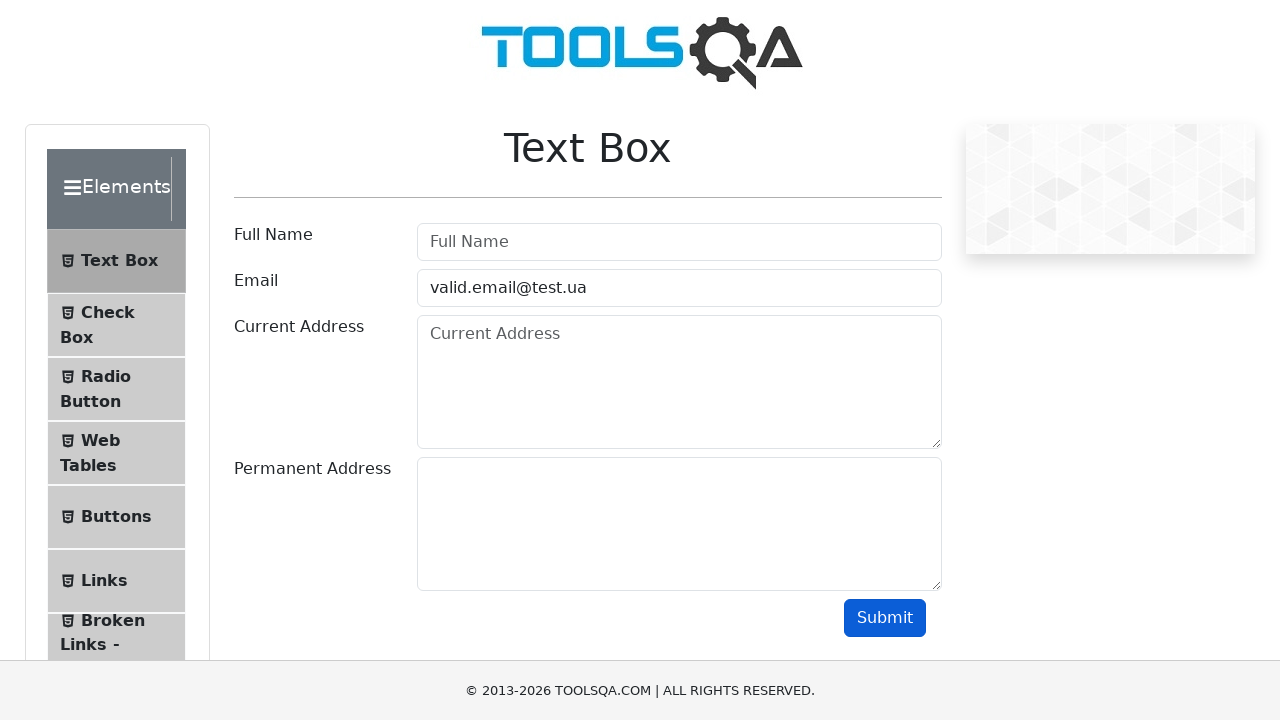